Tests iframe handling by switching between multiple frames on a test page, clicking buttons inside frames, and counting the total number of iframes on the page.

Starting URL: https://www.leafground.com/frame.xhtml

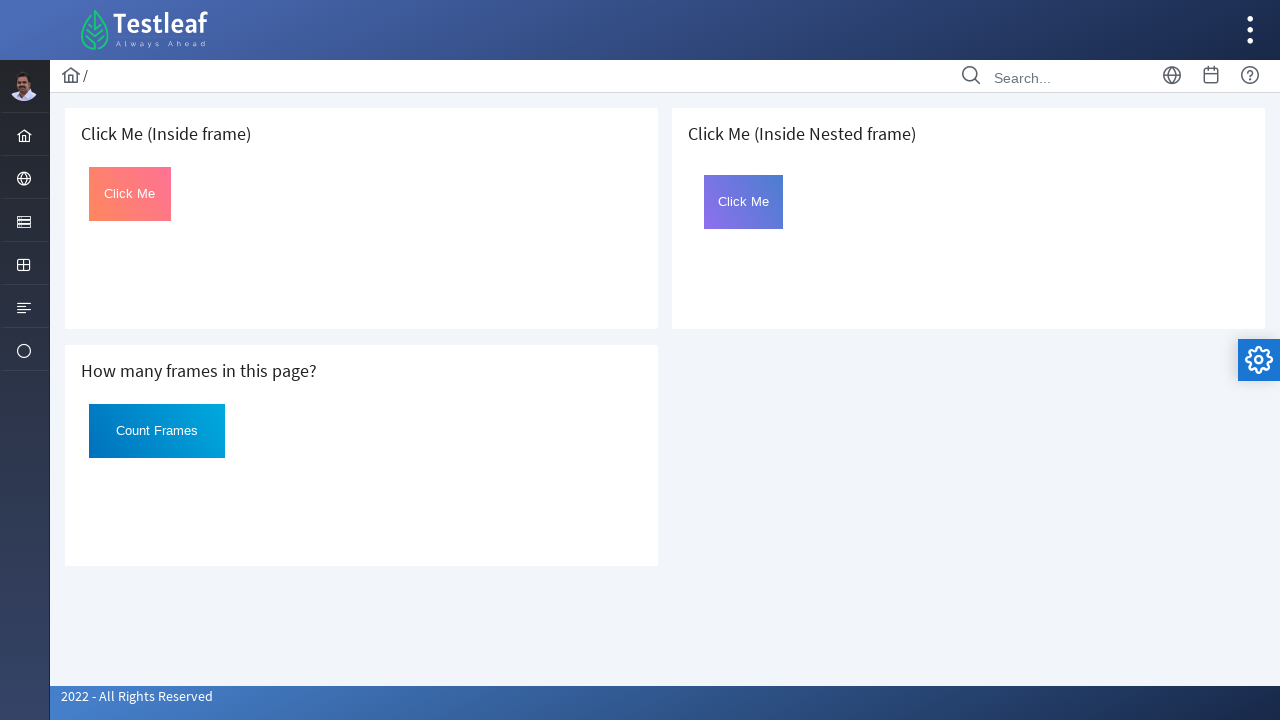

Located first iframe on the page
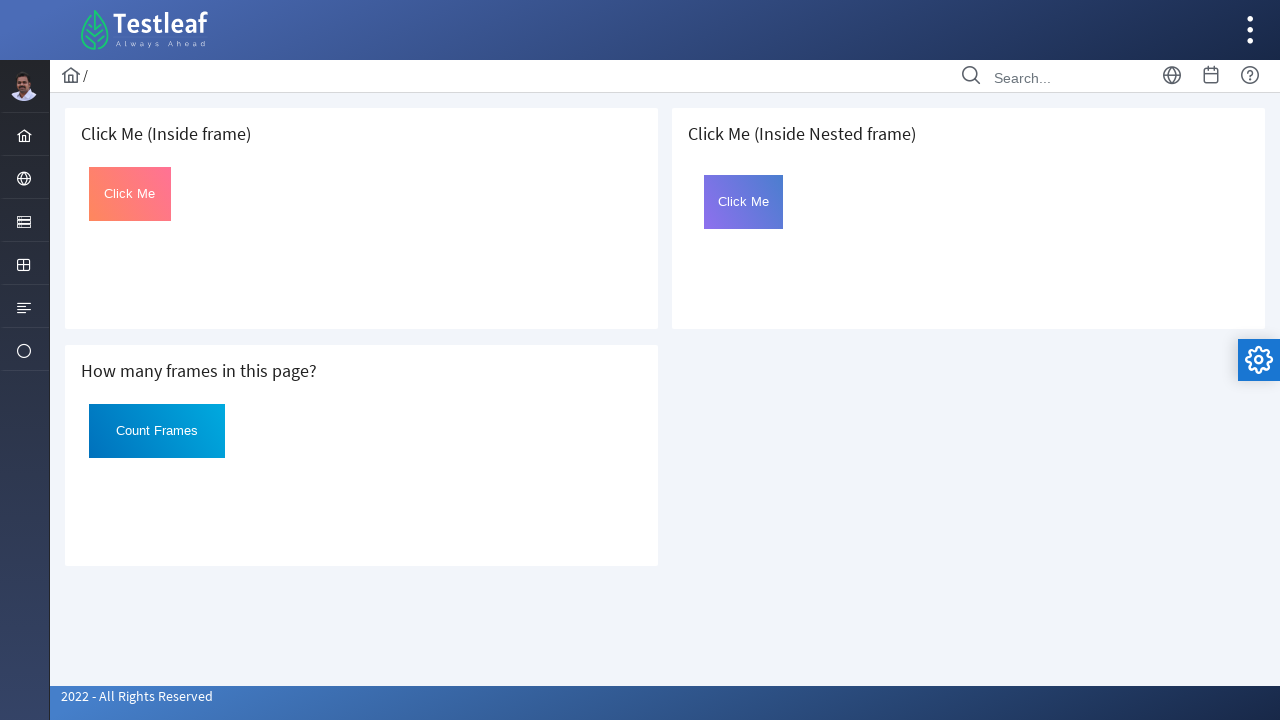

Located button with id 'Click' inside first frame
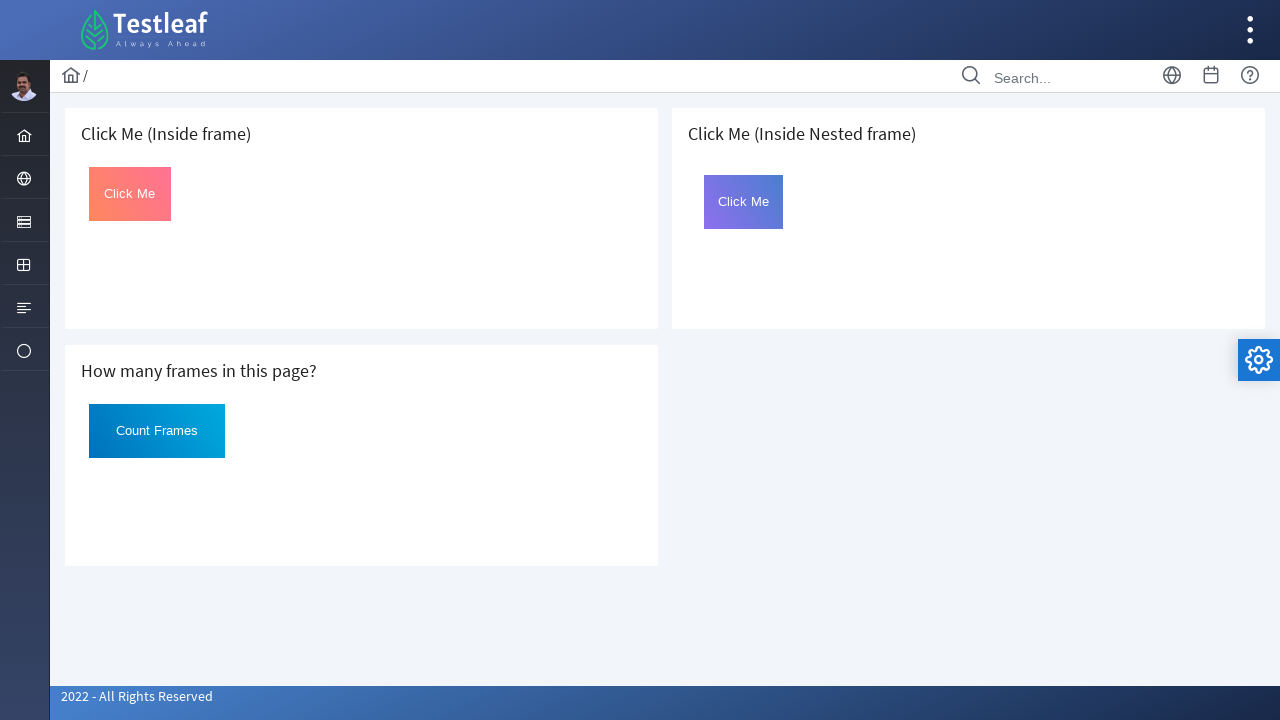

Clicked button inside first frame at (130, 194) on iframe >> nth=0 >> internal:control=enter-frame >> #Click
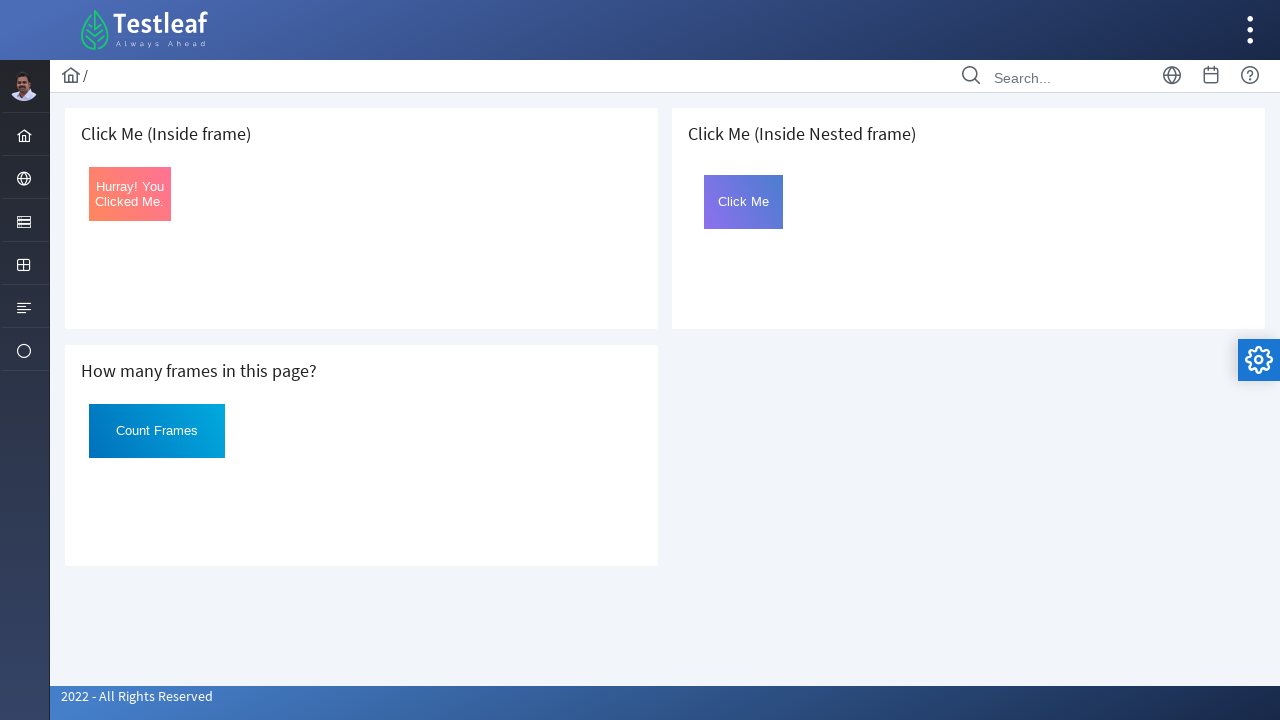

Retrieved button text after click: 'Hurray! You Clicked Me.'
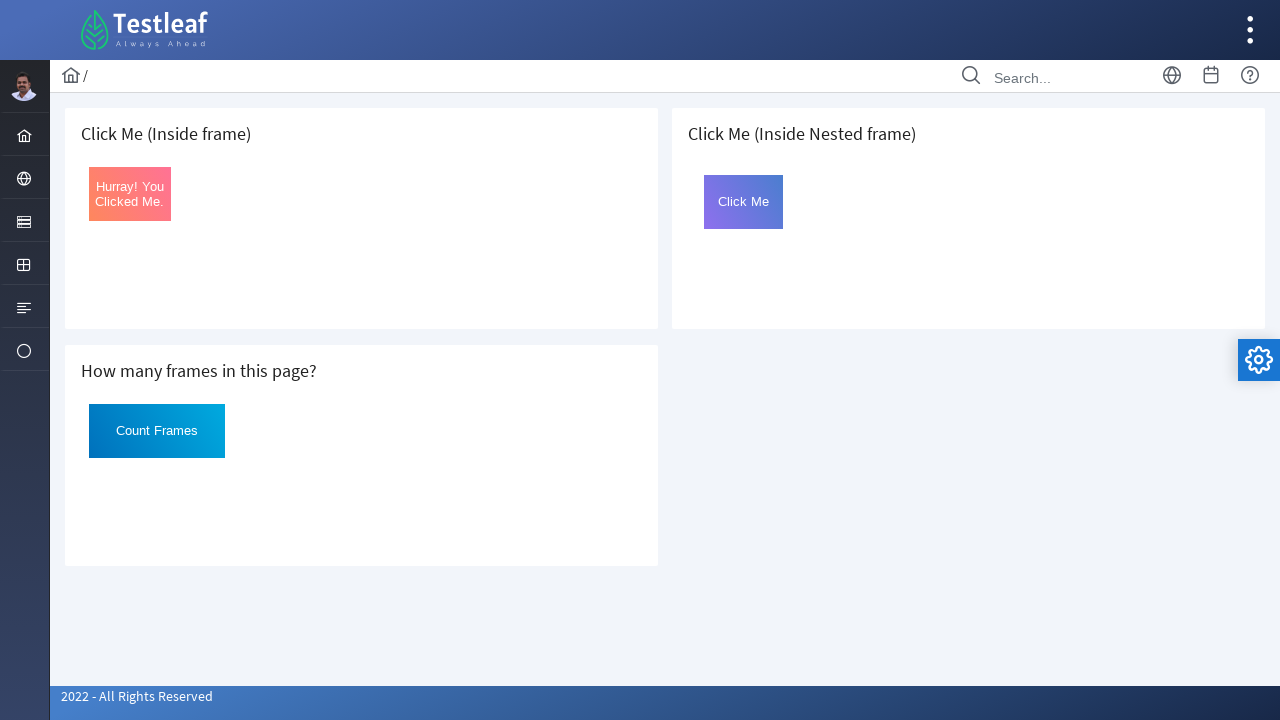

Located all iframes on the page
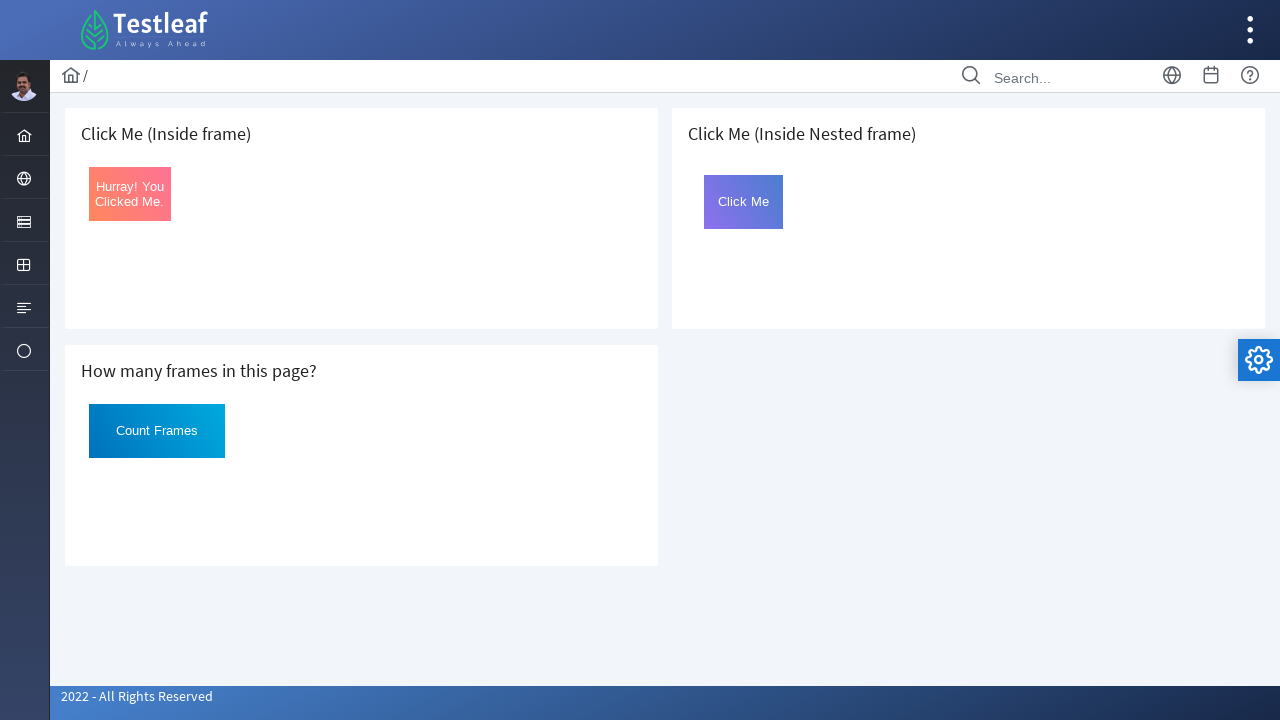

Located third iframe (index 2) on the page
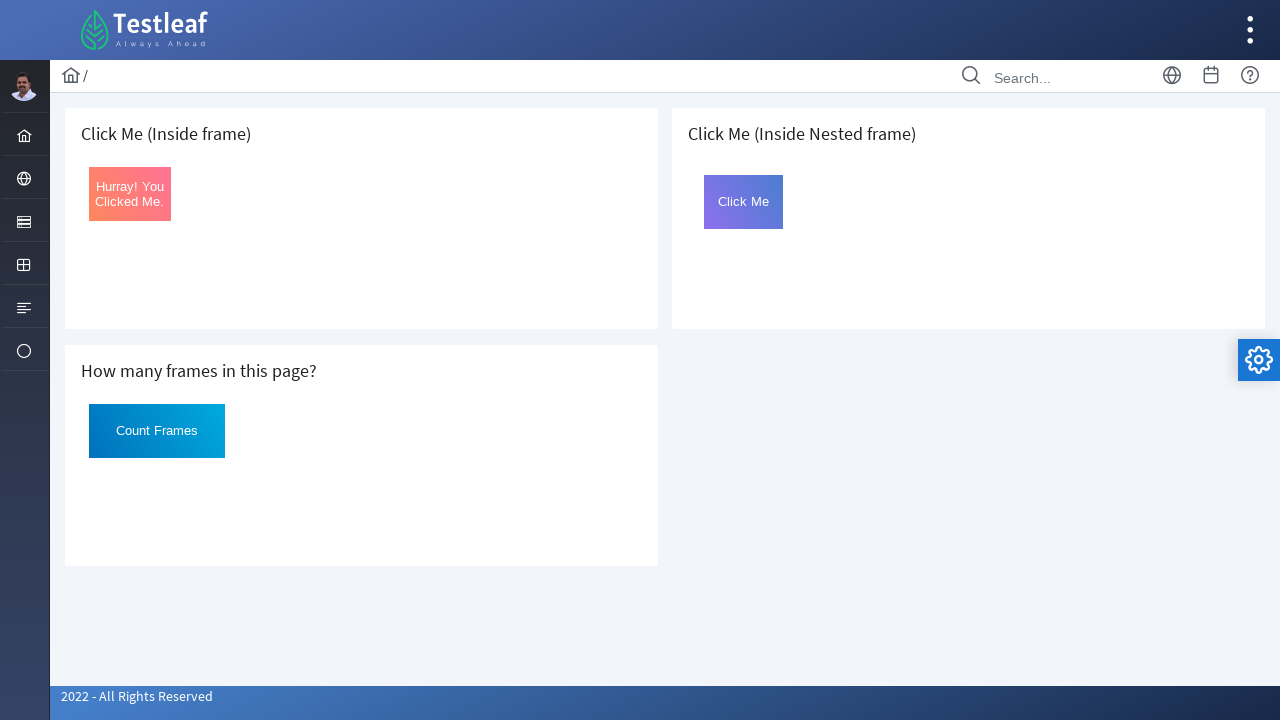

Located nested iframe with name 'frame2' inside third frame
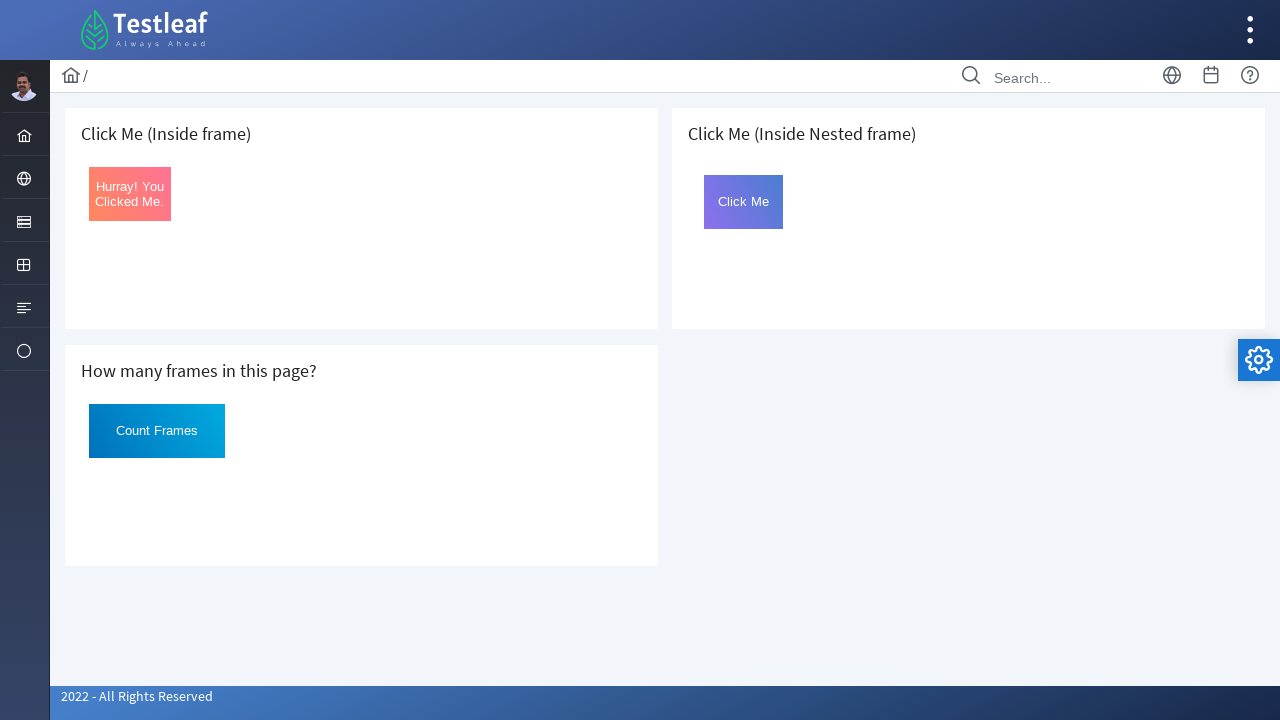

Located button inside nested frame using xpath
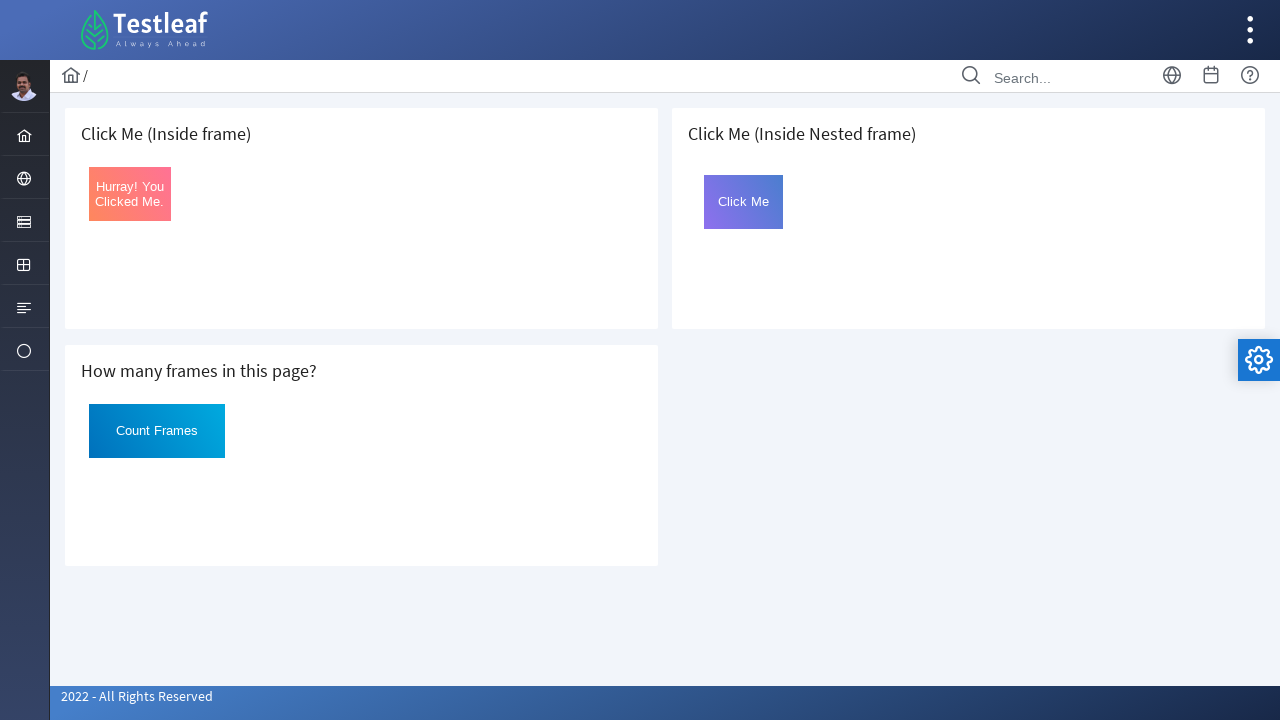

Clicked button inside nested frame at (744, 202) on iframe >> nth=2 >> internal:control=enter-frame >> iframe[name='frame2'] >> inte
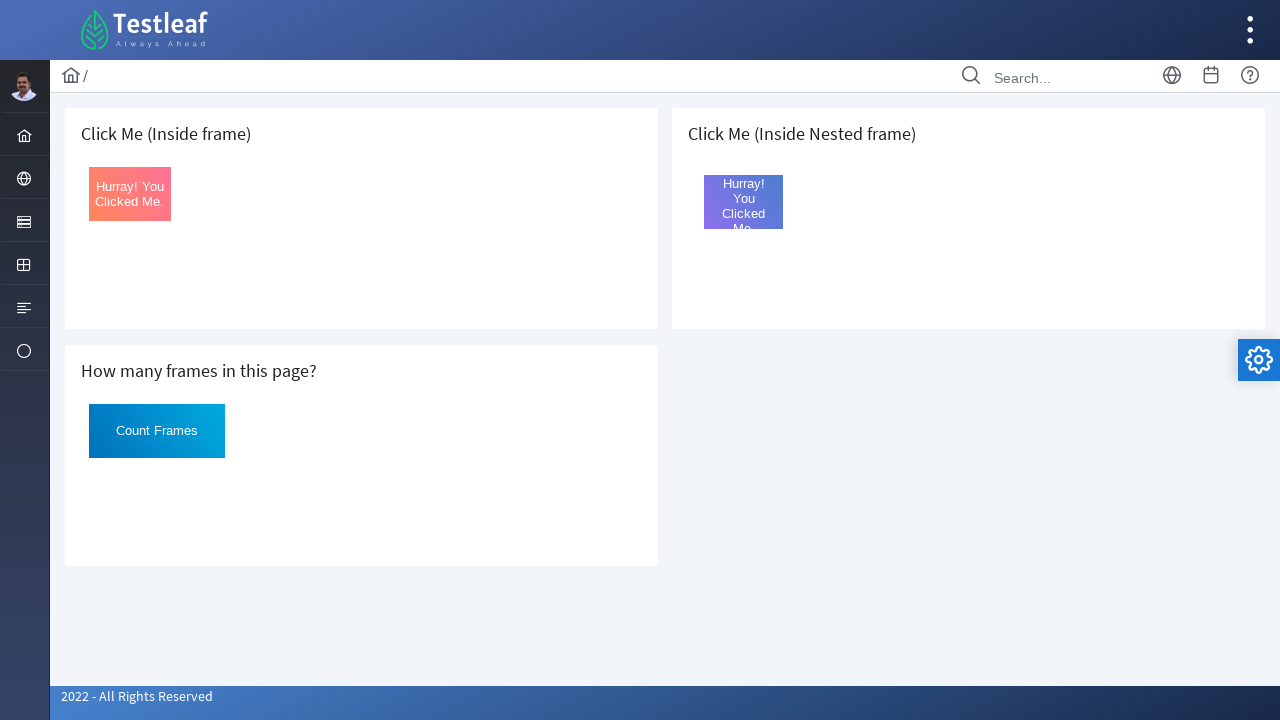

Counted total iframes on page: 3
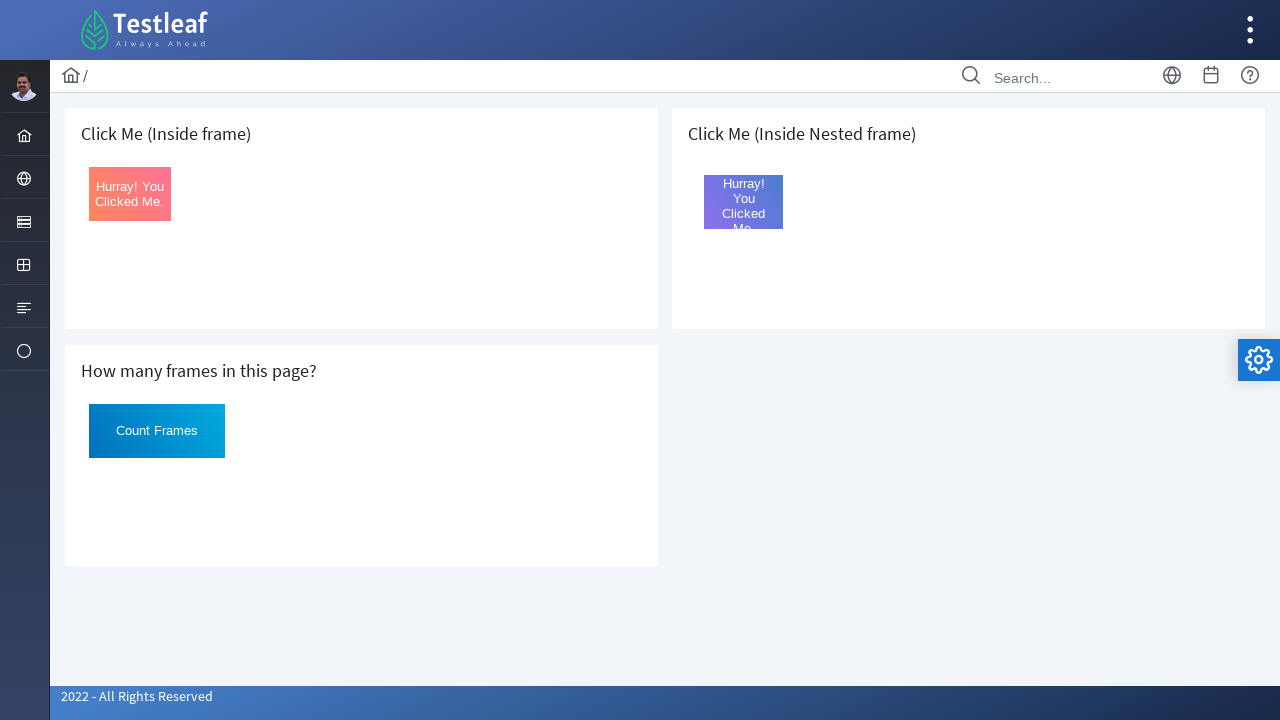

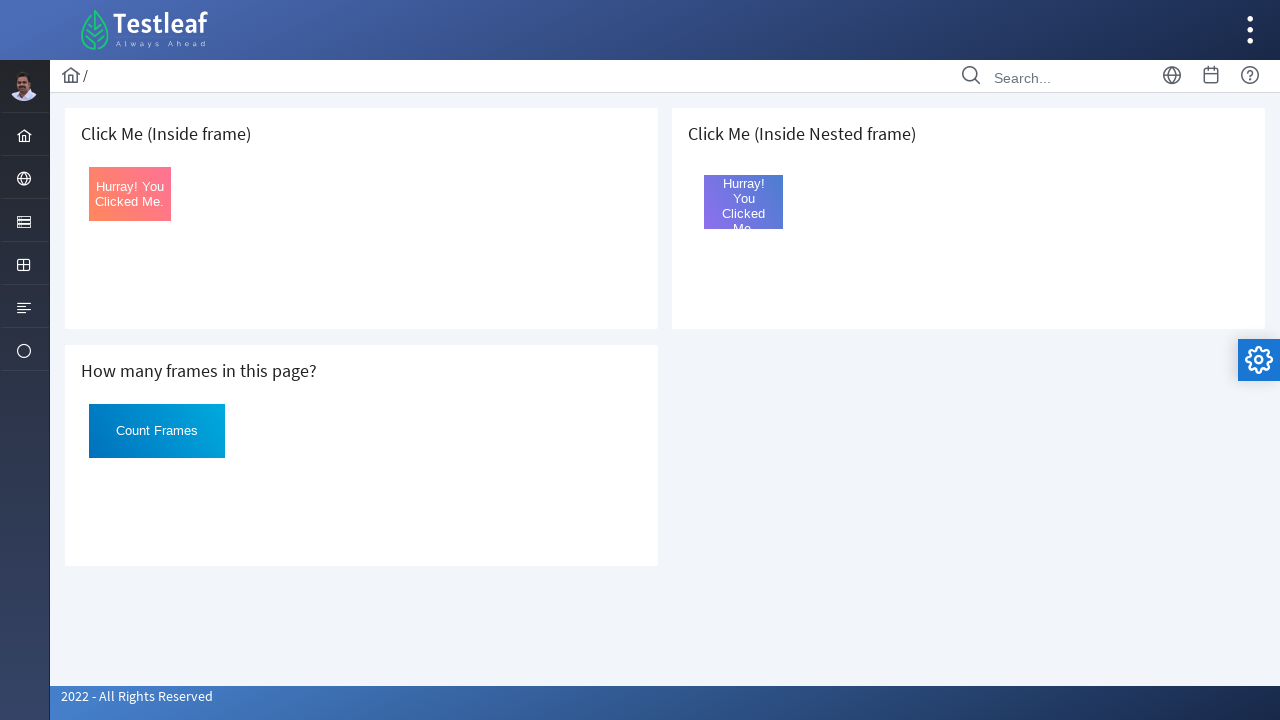